Tests checkbox interaction by clicking on checkbox option 1 on the automation practice page

Starting URL: https://rahulshettyacademy.com/AutomationPractice/

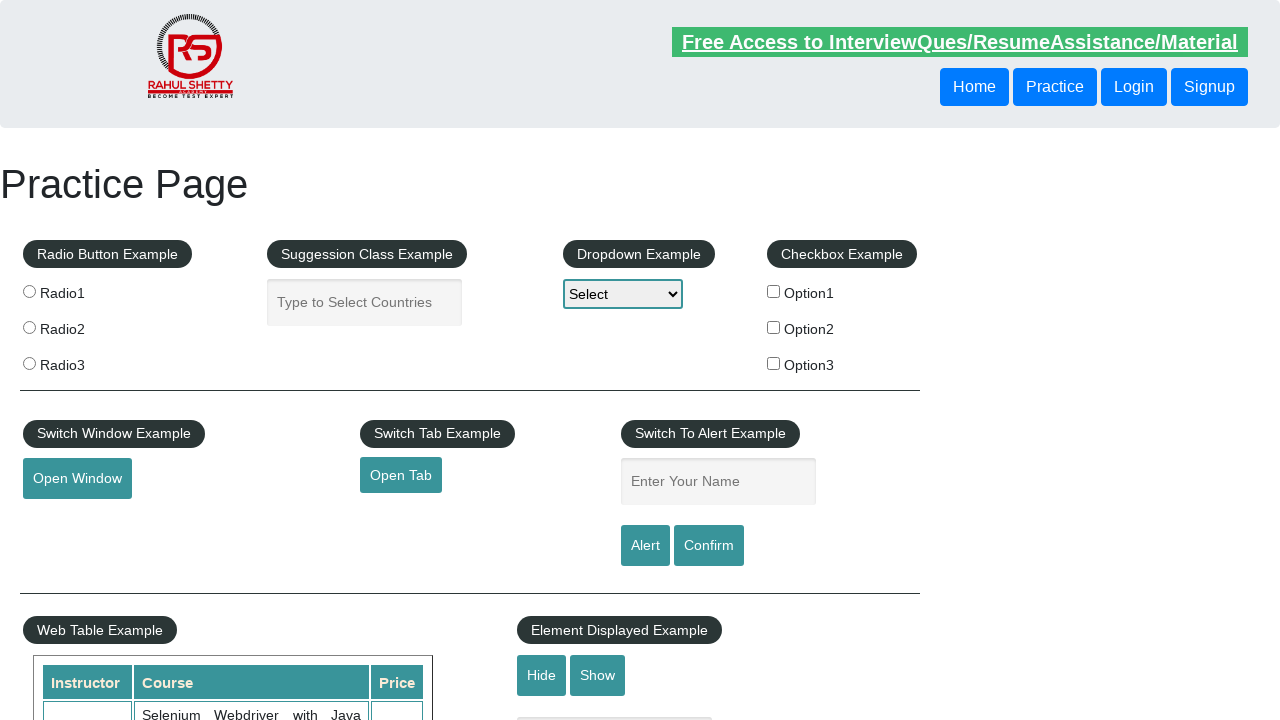

Waited for checkbox option 1 to be visible
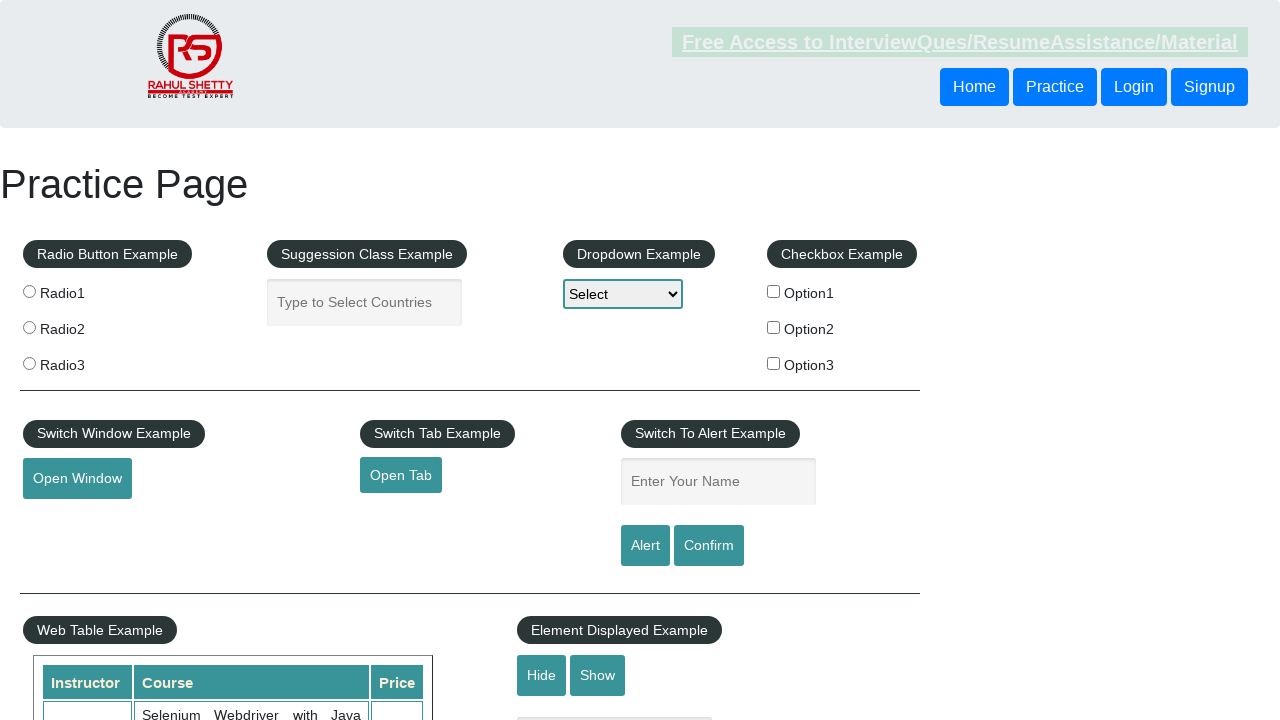

Clicked on checkbox option 1 at (774, 291) on input#checkBoxOption1
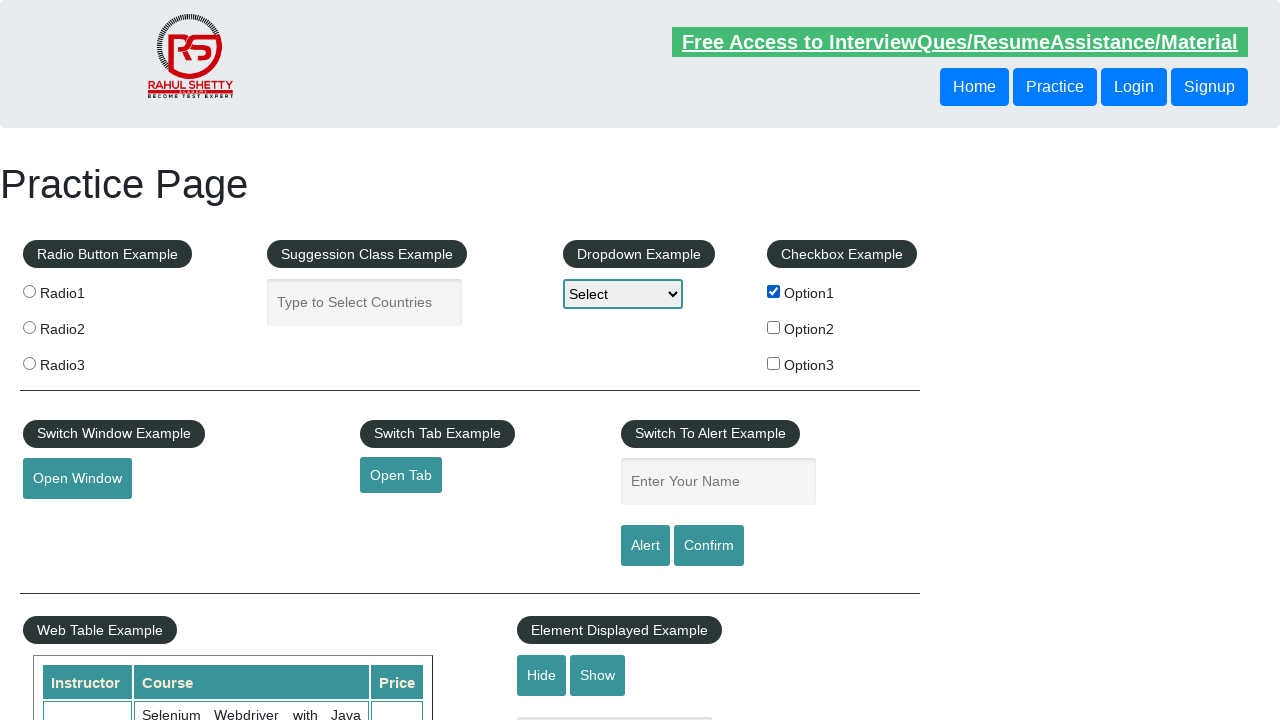

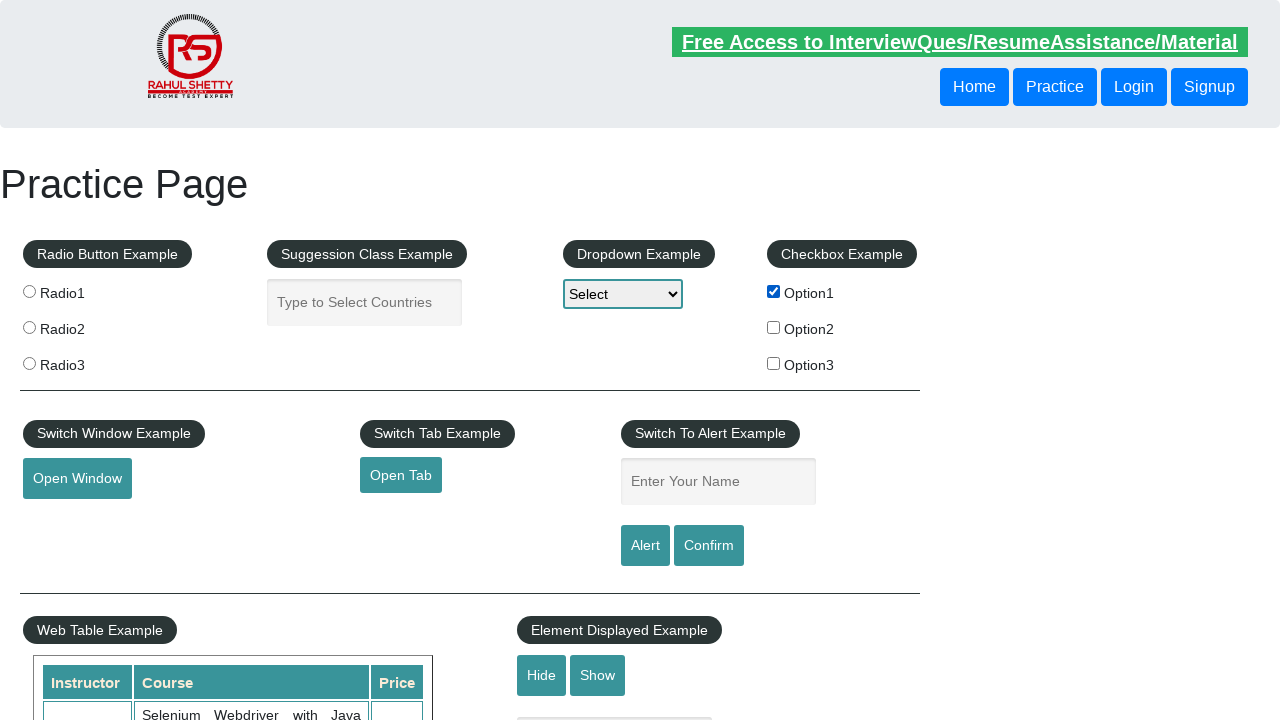